Tests menu navigation on ToolsQA website by hovering over the Tutorials menu, selecting Front-End Testing Automation submenu, and clicking on Cypress tutorial link to verify navigation works correctly.

Starting URL: https://www.toolsqa.com/

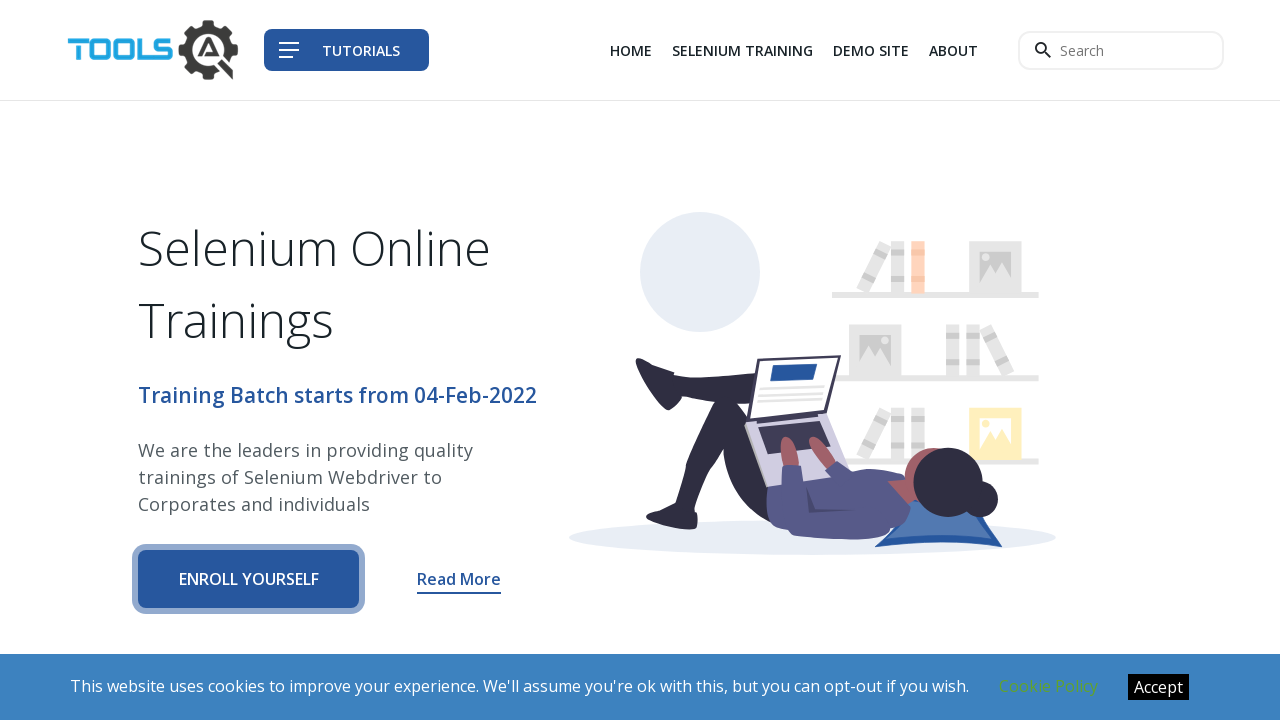

Waited for ToolsQA homepage to fully load (domcontentloaded)
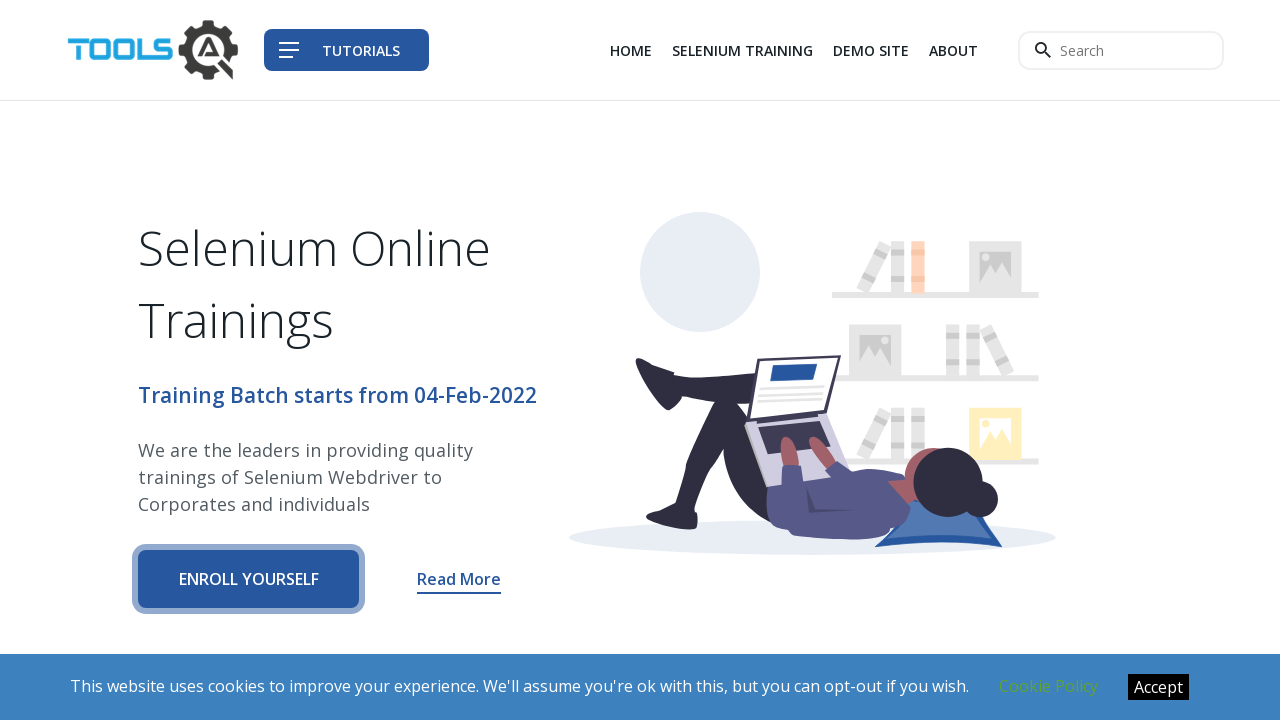

Located Tutorials menu in navbar
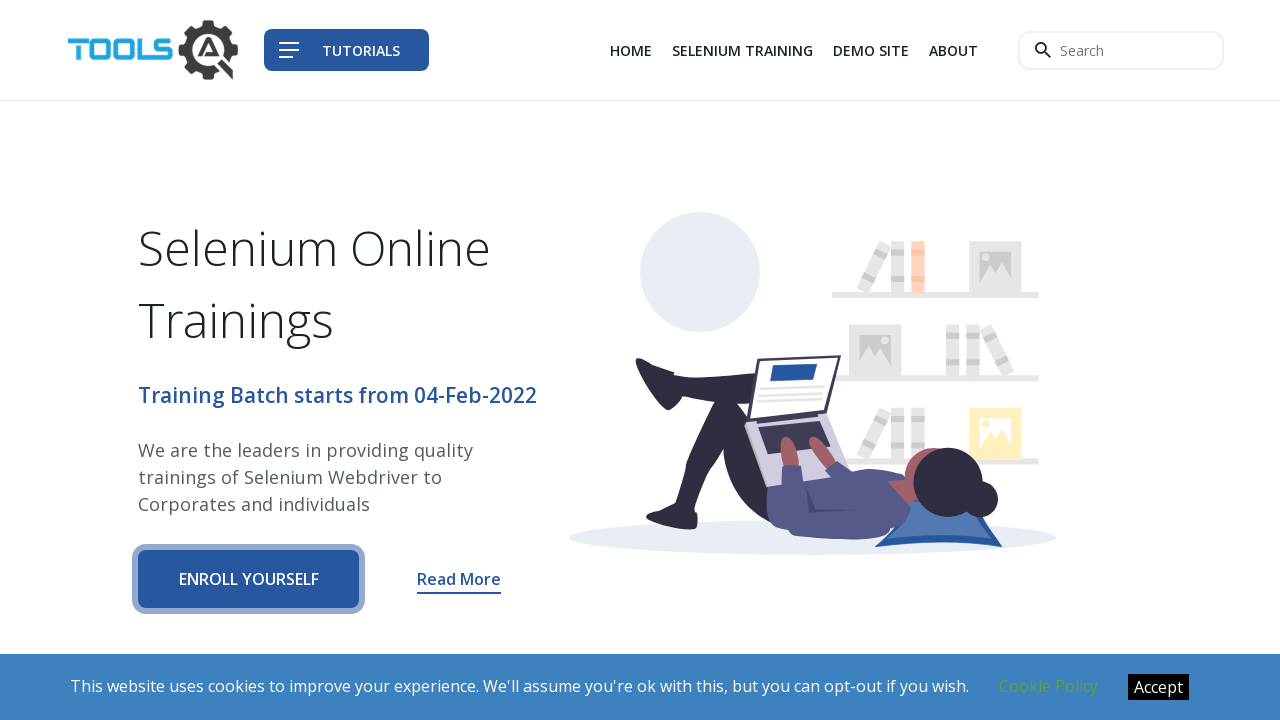

Hovered over Tutorials menu at (361, 50) on xpath=//nav[@class='navbar']//span[text()='Tutorials']
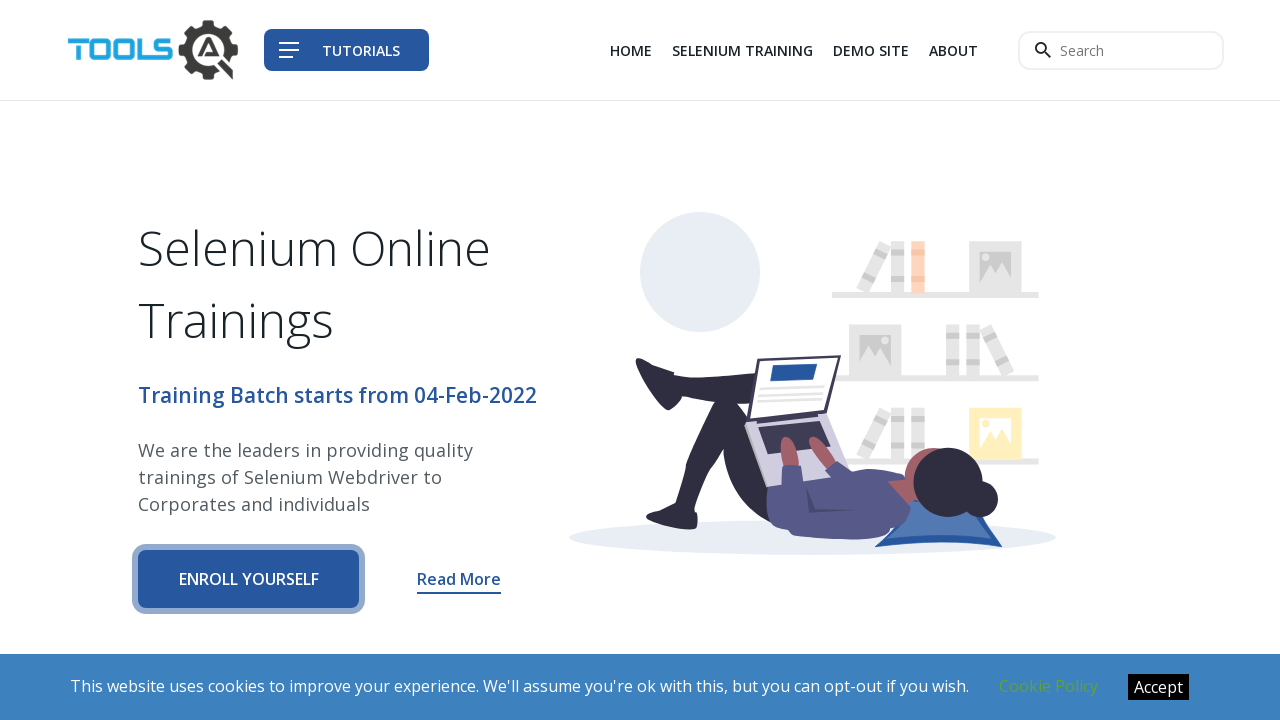

Clicked on Tutorials menu at (361, 50) on xpath=//nav[@class='navbar']//span[text()='Tutorials']
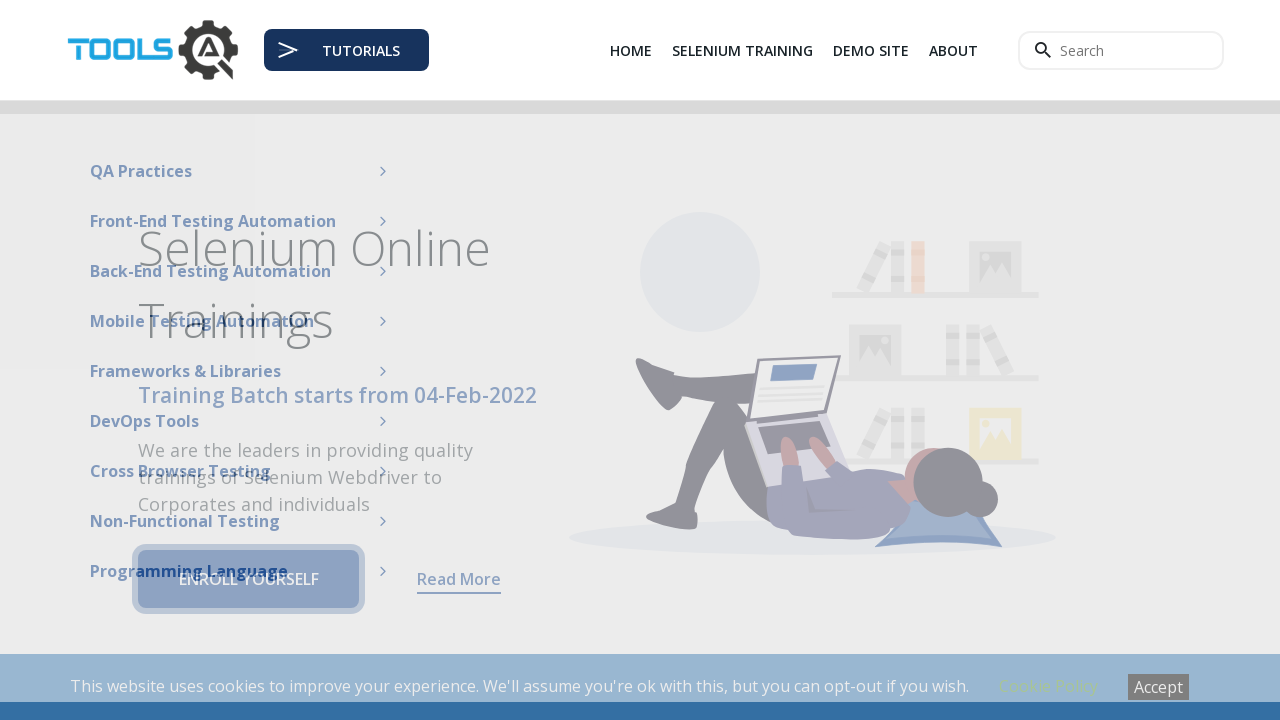

Located Front-End Testing Automation submenu
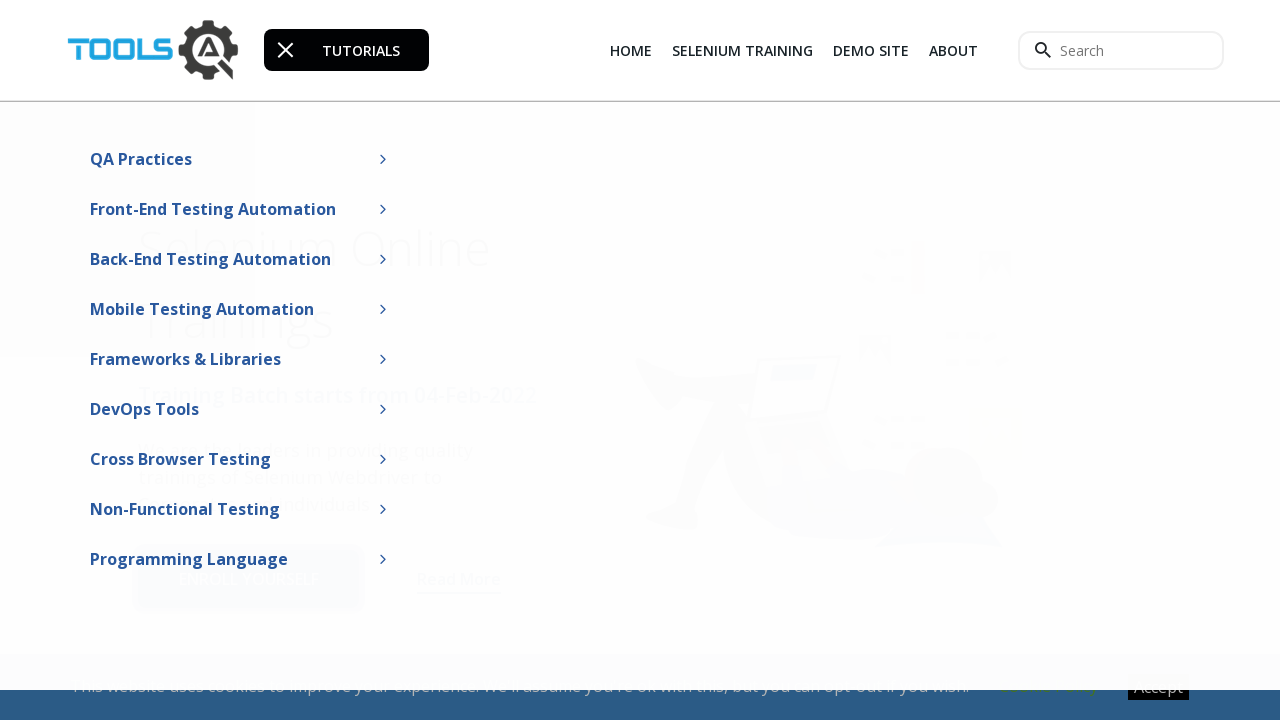

Waited for Front-End Testing Automation submenu to become visible
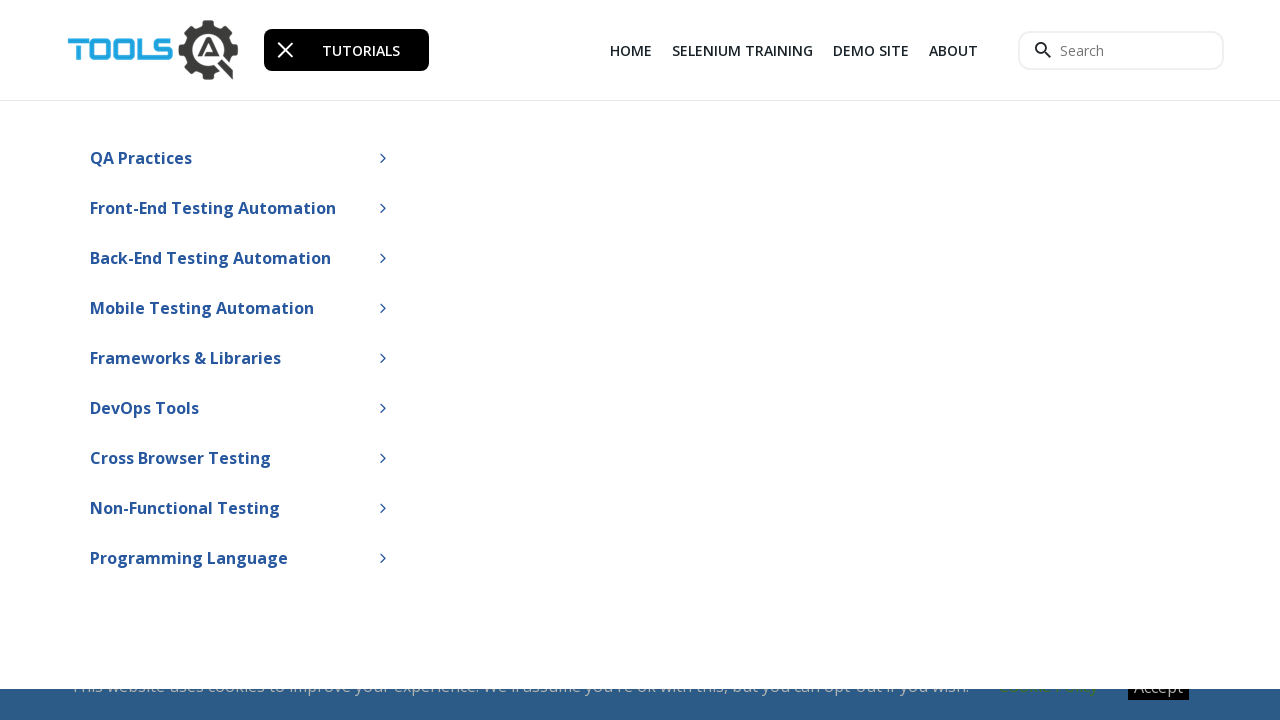

Hovered over Front-End Testing Automation submenu at (213, 208) on xpath=//nav[@class='mega-menu']//span[text()='Front-End Testing Automation']
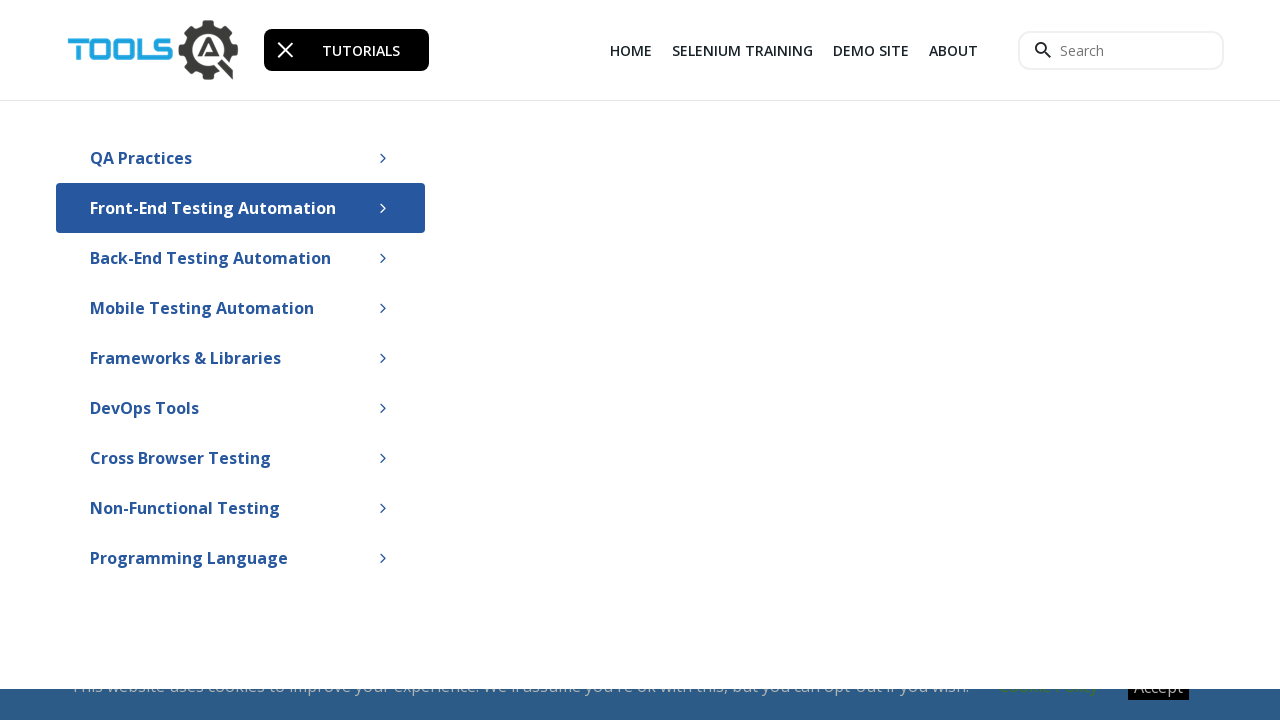

Located Cypress tutorial link
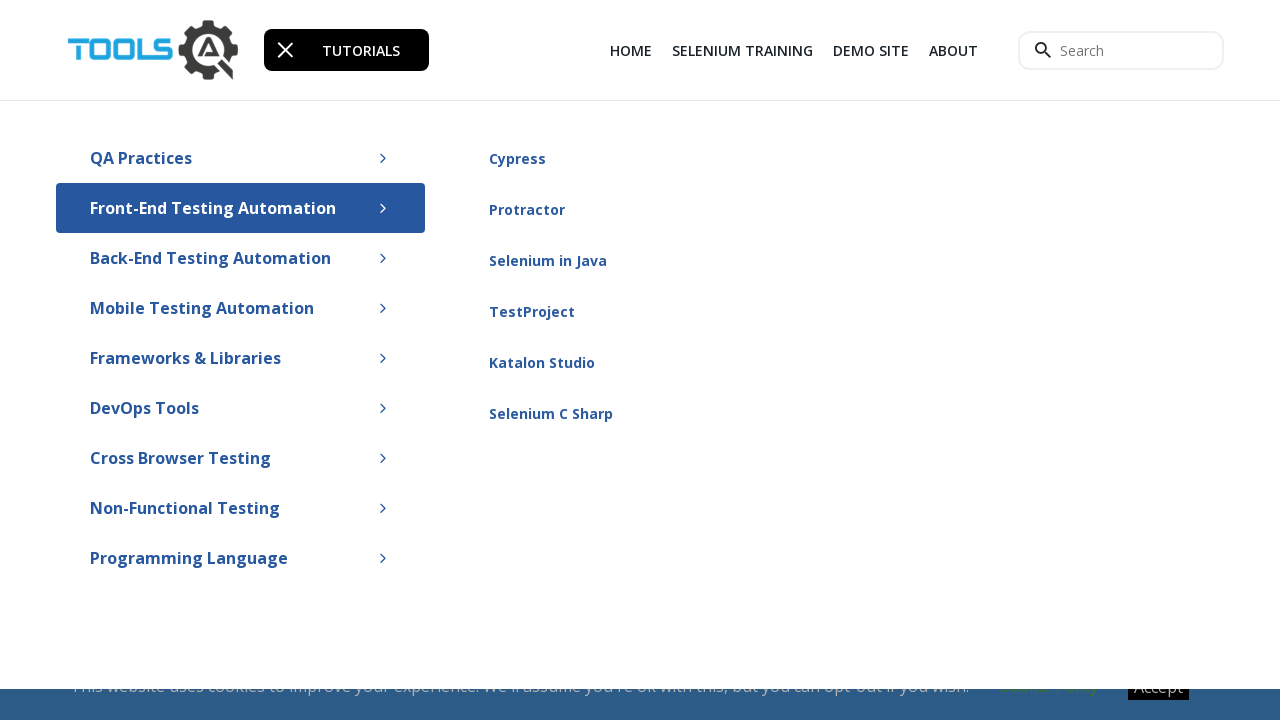

Waited for Cypress tutorial link to become visible
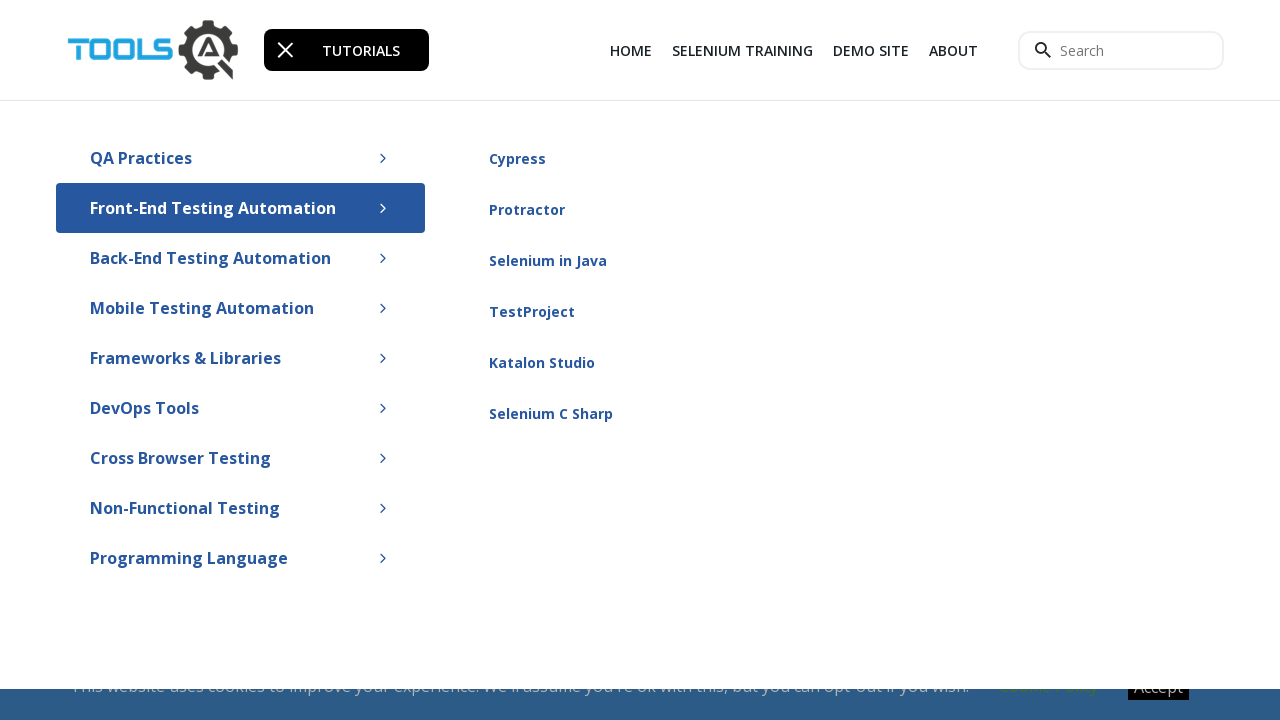

Clicked on Cypress tutorial link at (518, 158) on xpath=//div[@class='second-generation']//a[text()='Cypress']
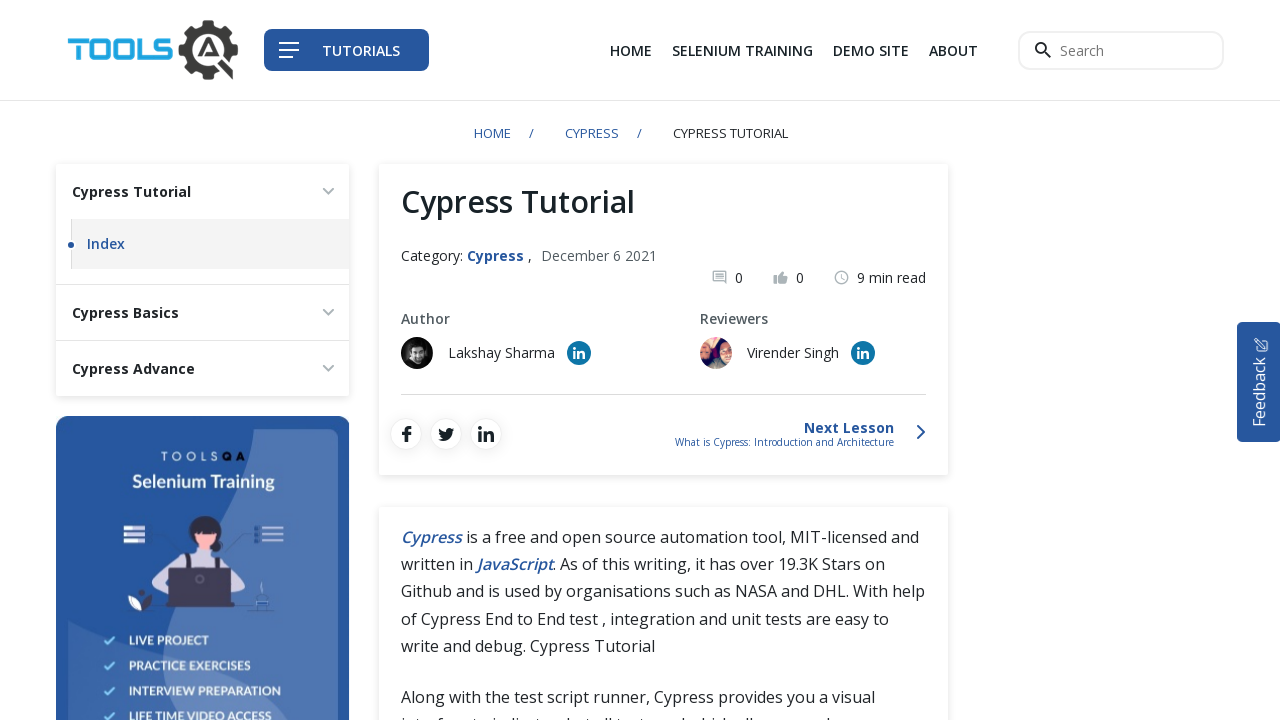

Cypress tutorial page fully loaded (domcontentloaded) - menu navigation successful
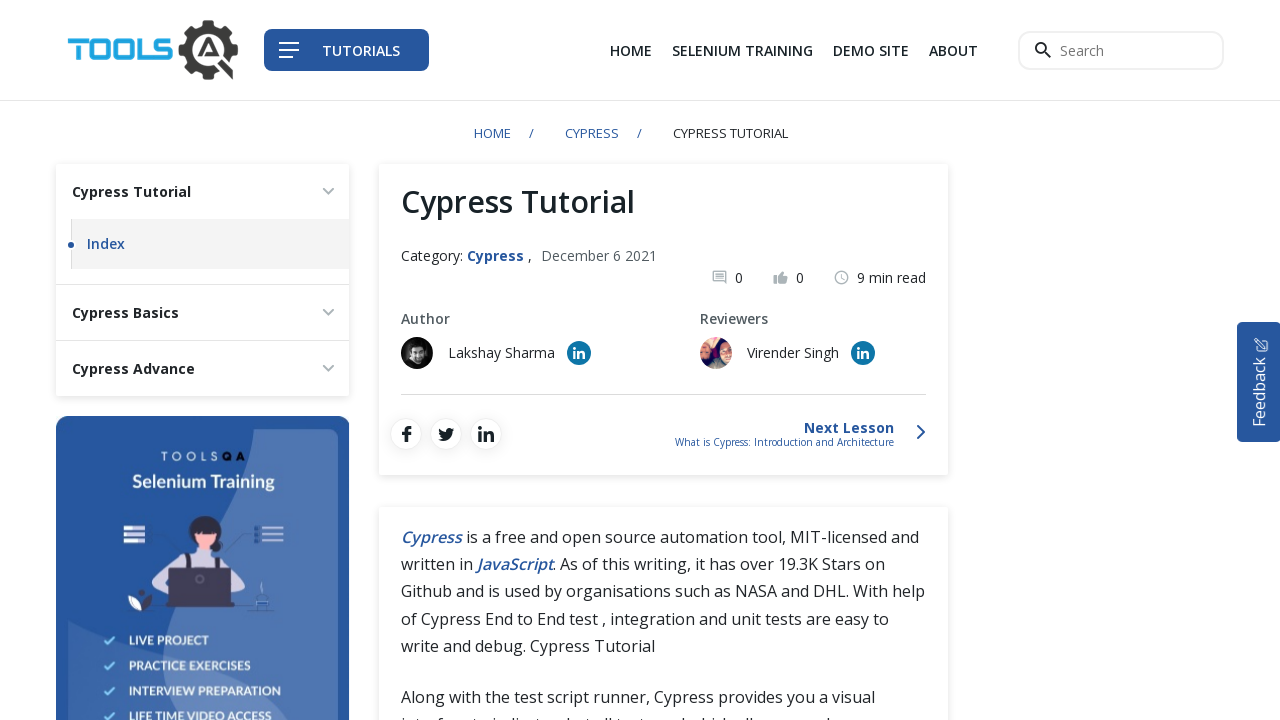

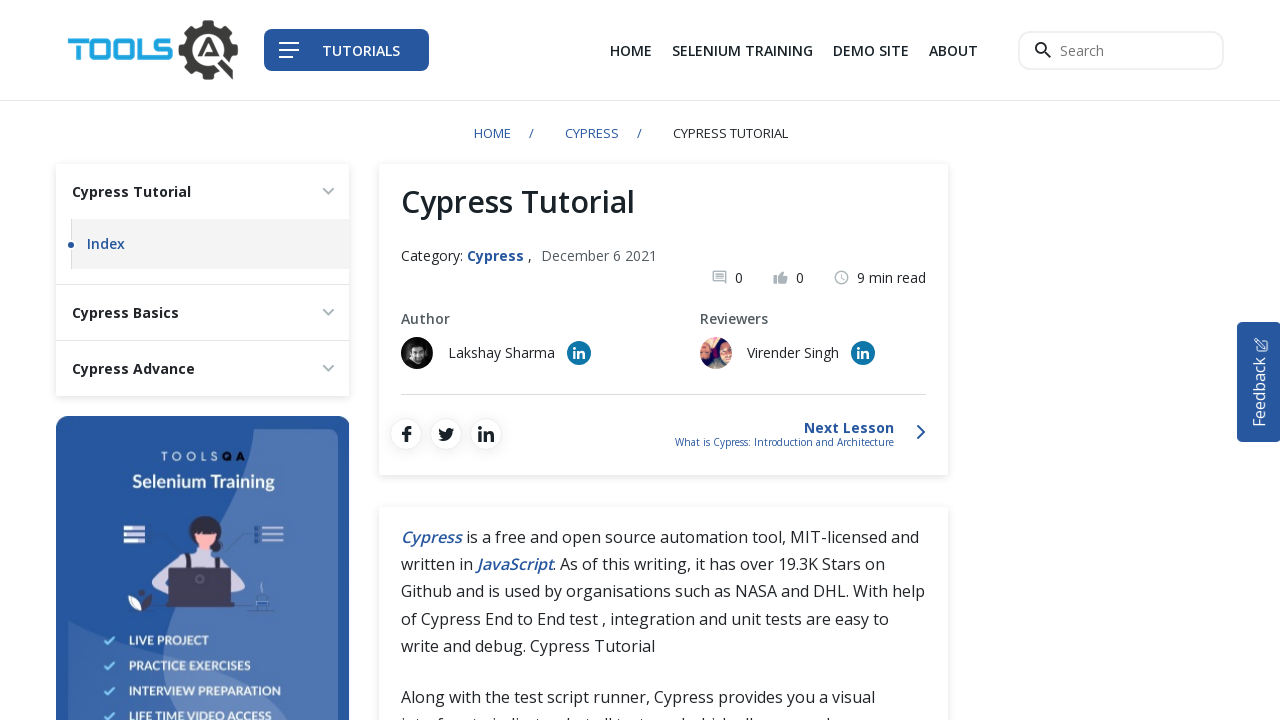